Tests iframe functionality by navigating to frames page, switching into an iframe, reading content, and switching back

Starting URL: https://the-internet.herokuapp.com/

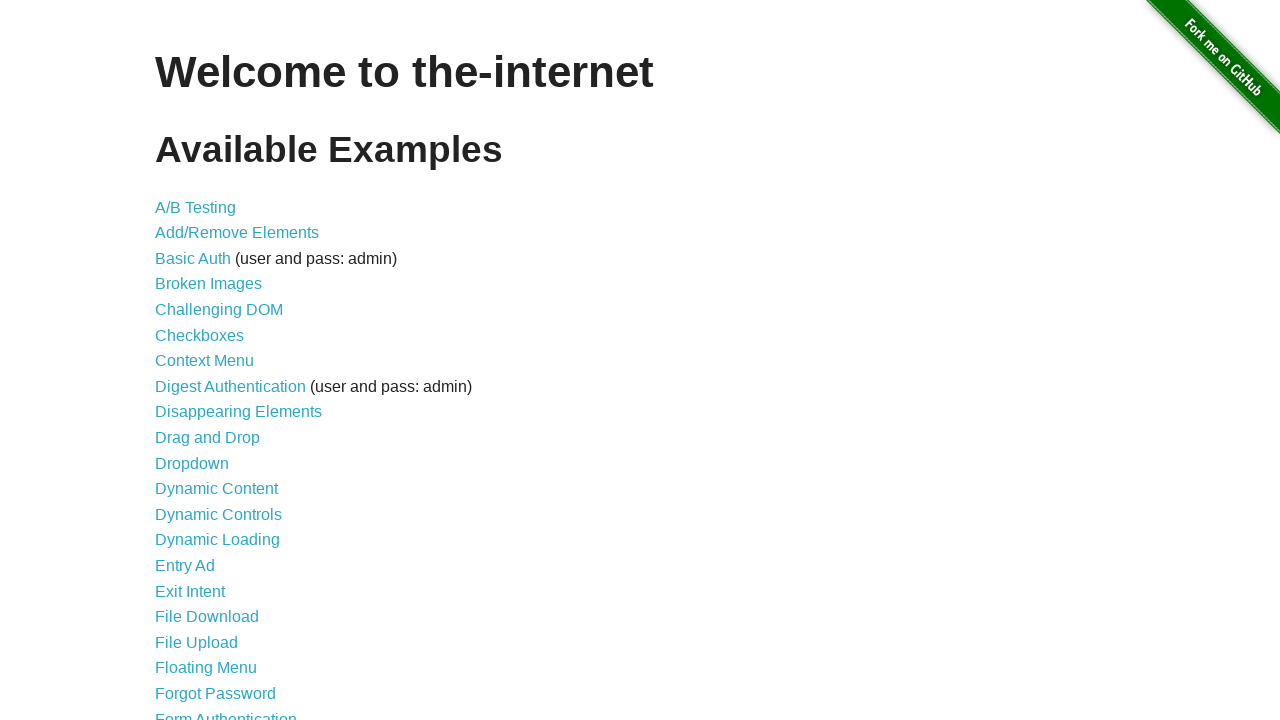

Clicked link to navigate to frames page at (182, 361) on xpath=//a[@href='/frames']
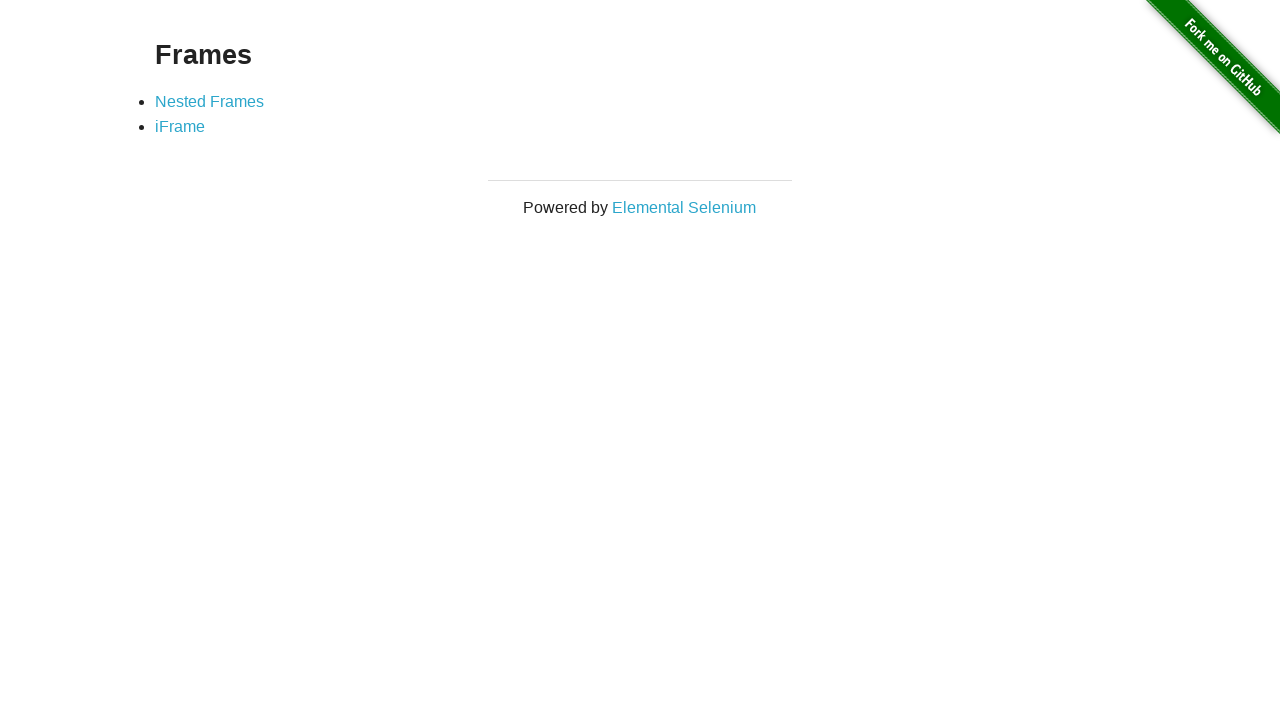

Verified frames page header displays 'Frames'
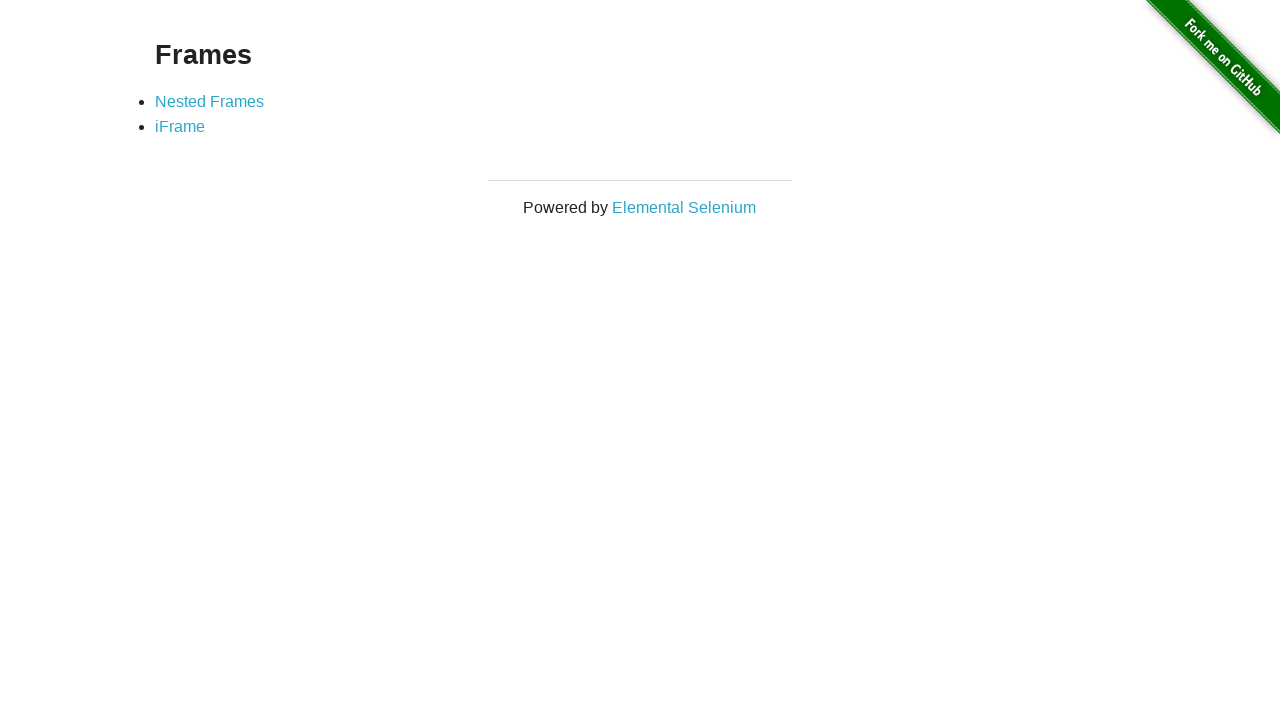

Clicked link to navigate to iframe page at (180, 127) on xpath=//a[@href='/iframe']
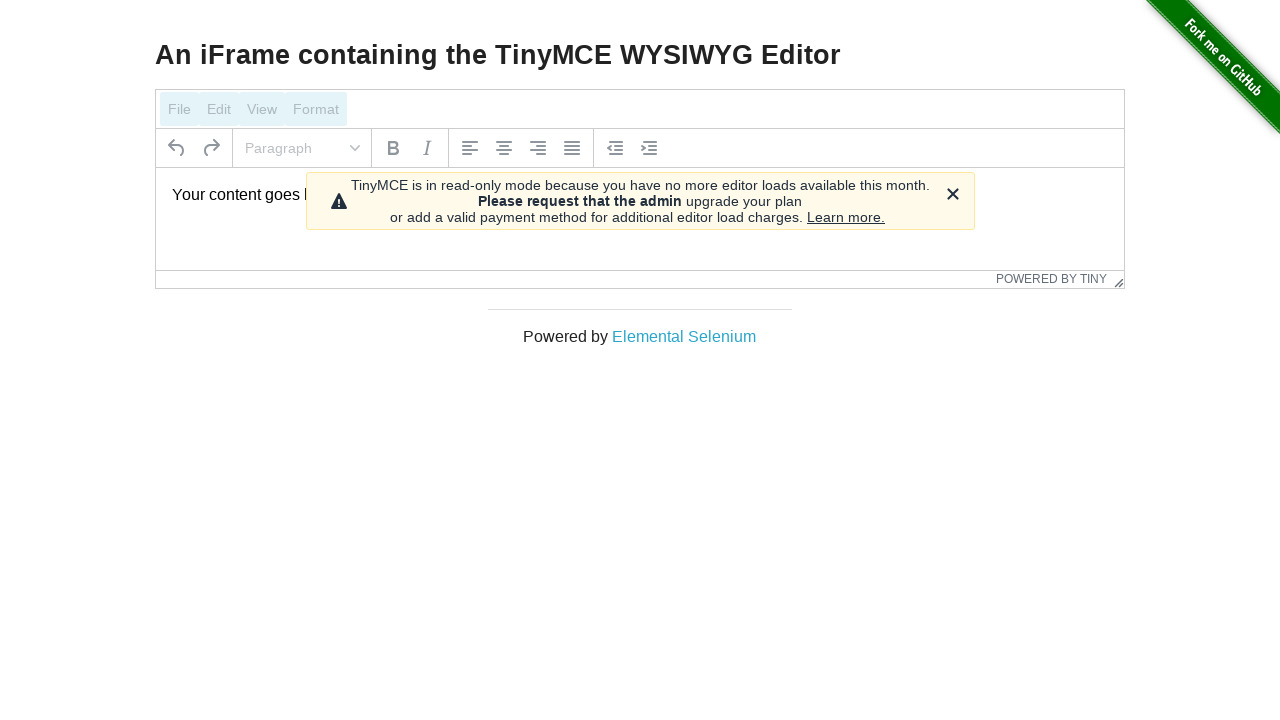

Verified iframe page header displays 'An iFrame containing the TinyMCE WYSIWYG Editor'
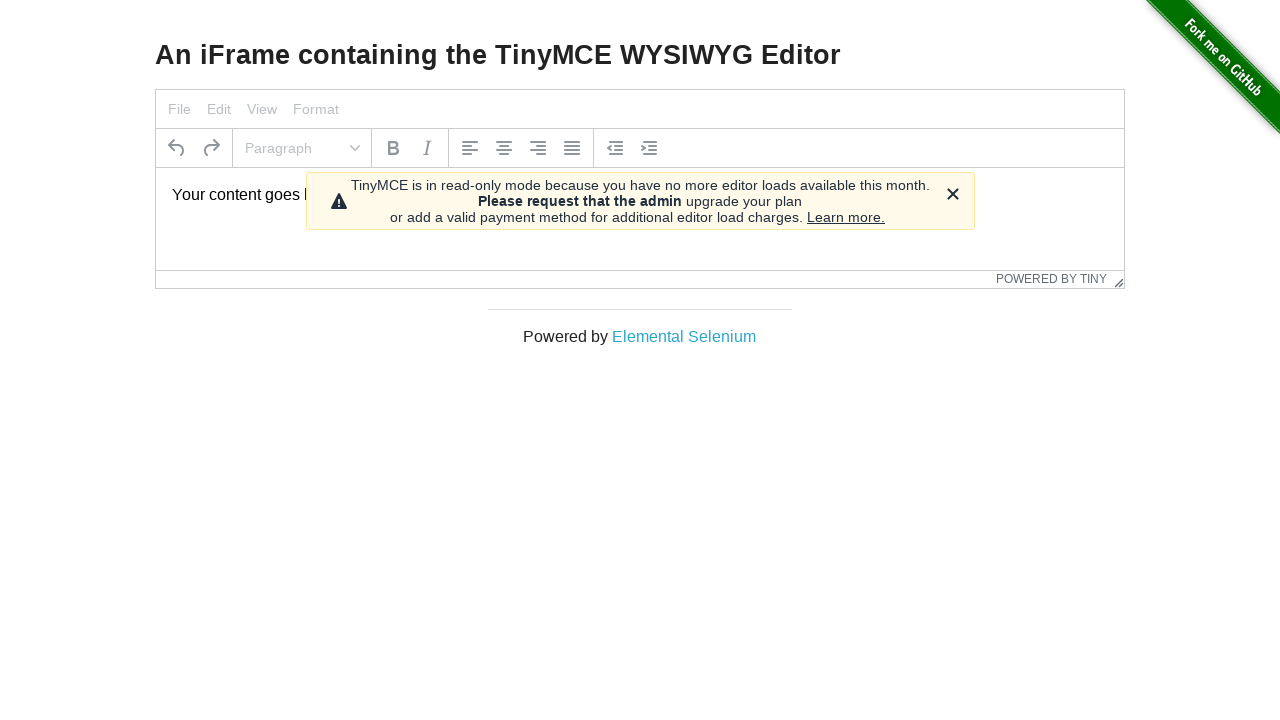

Selected iframe element
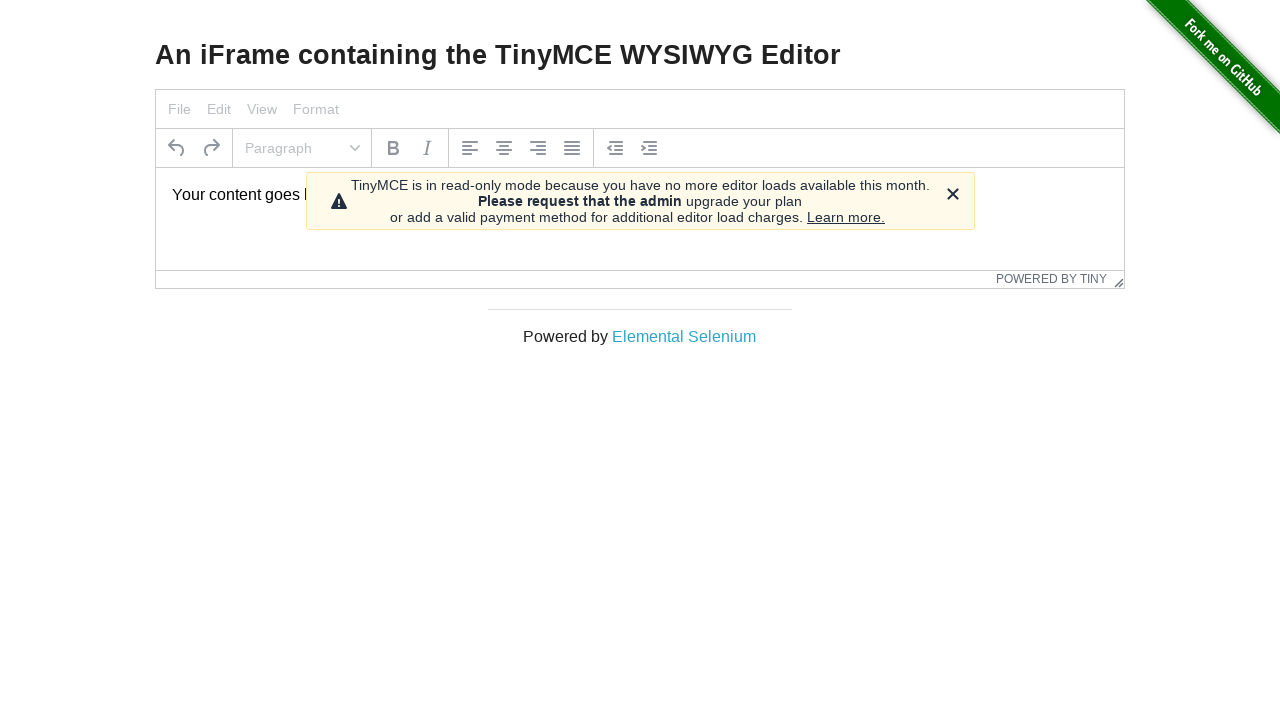

Located paragraph element inside iframe
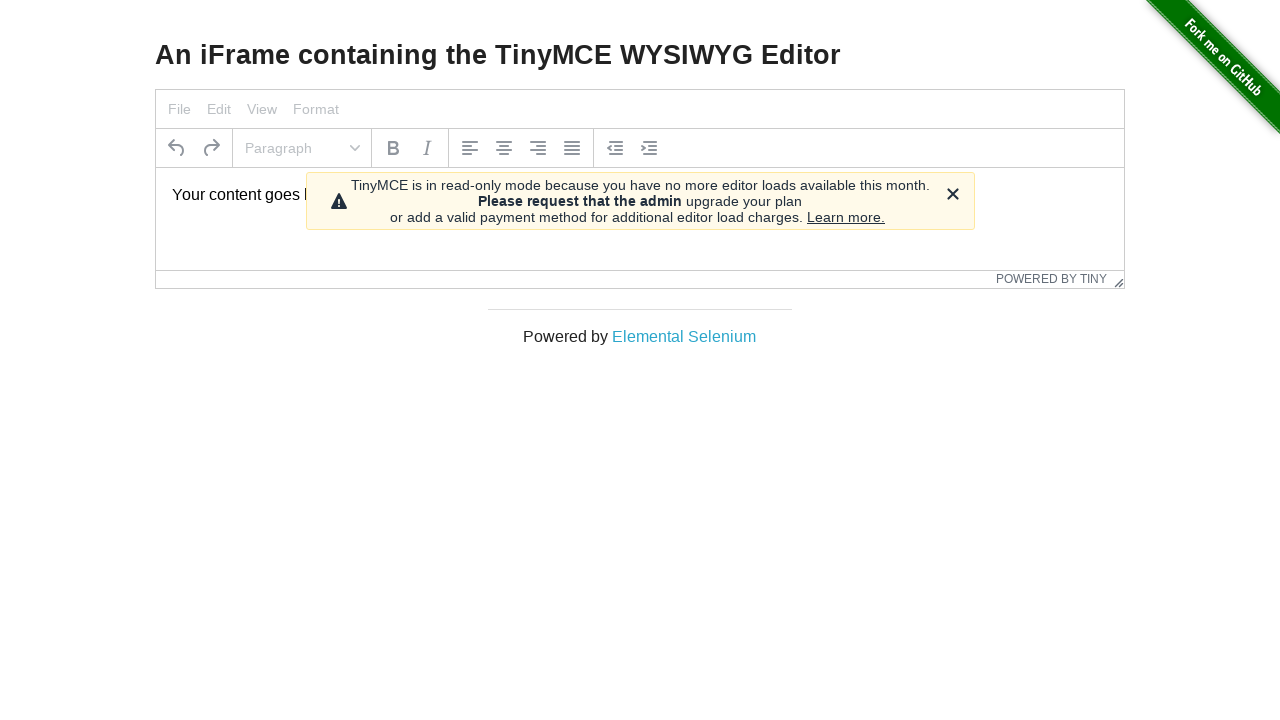

Verified iframe content displays 'Your content goes here.'
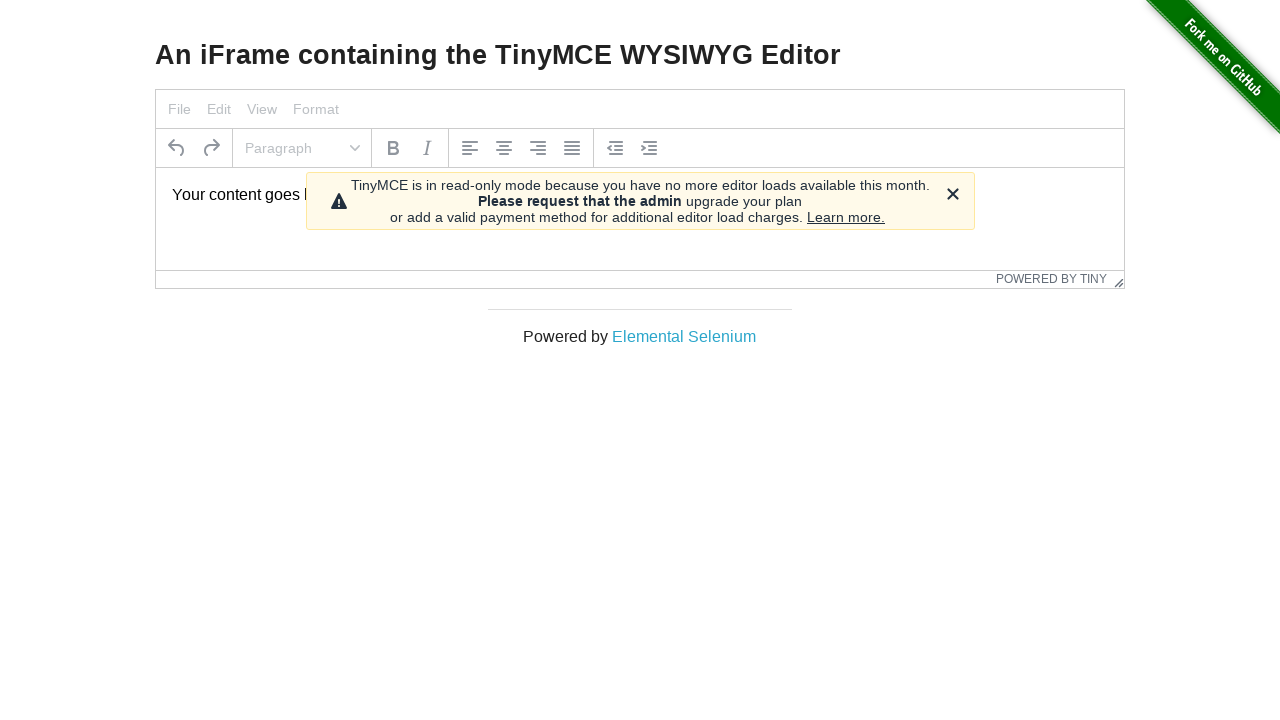

Verified main page header still accessible after iframe interaction
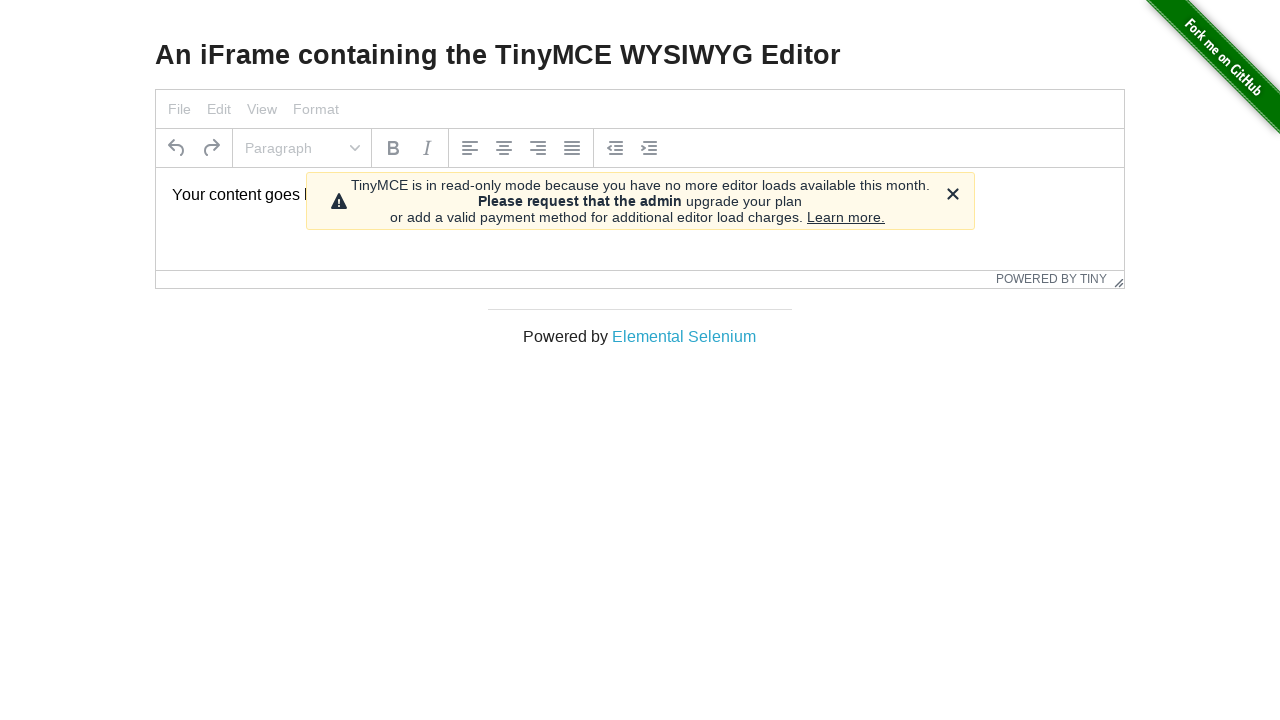

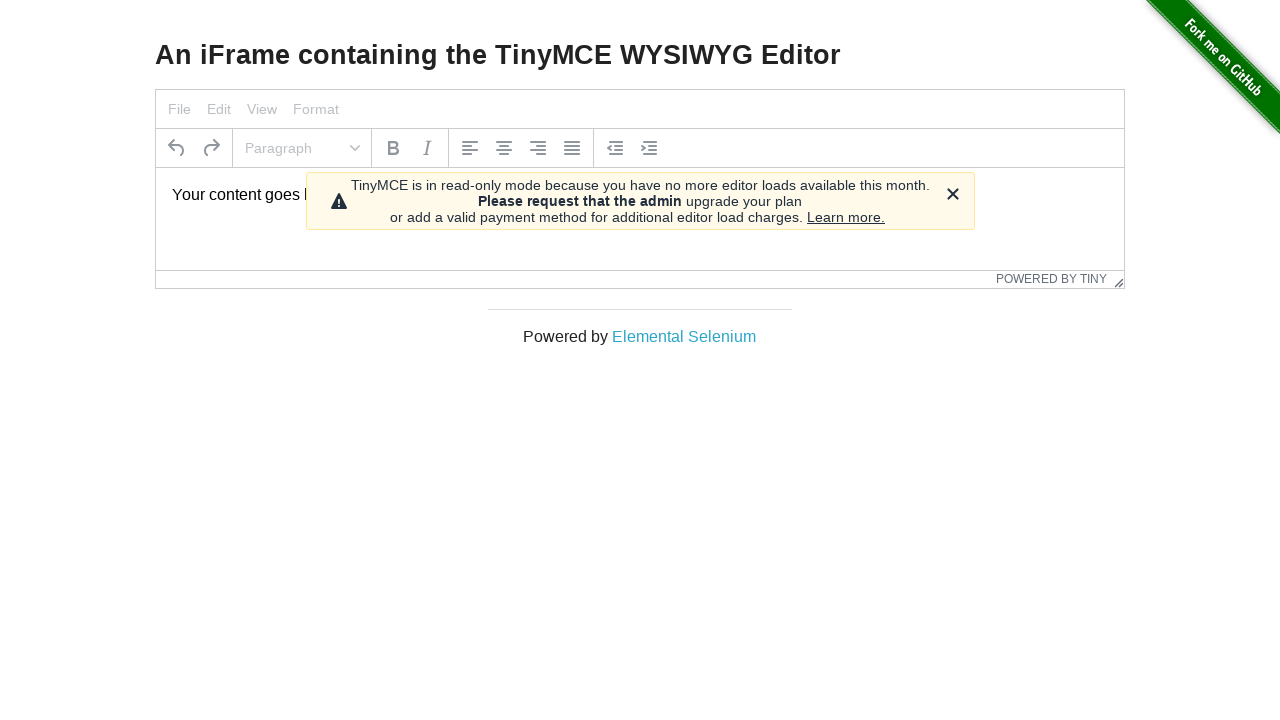